Tests dynamic controls by clicking a button and waiting for a message to appear

Starting URL: https://the-internet.herokuapp.com/dynamic_controls

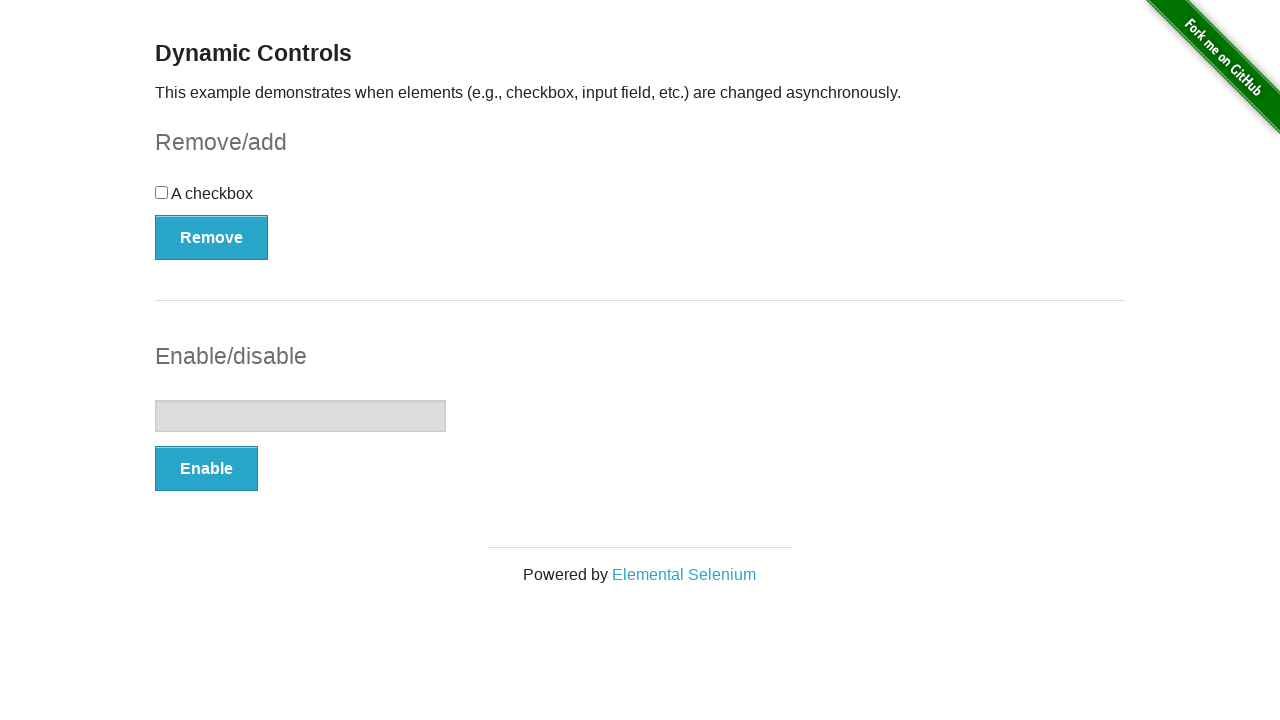

Clicked the Remove button (first button) at (212, 237) on (//button[@type='button'])[1]
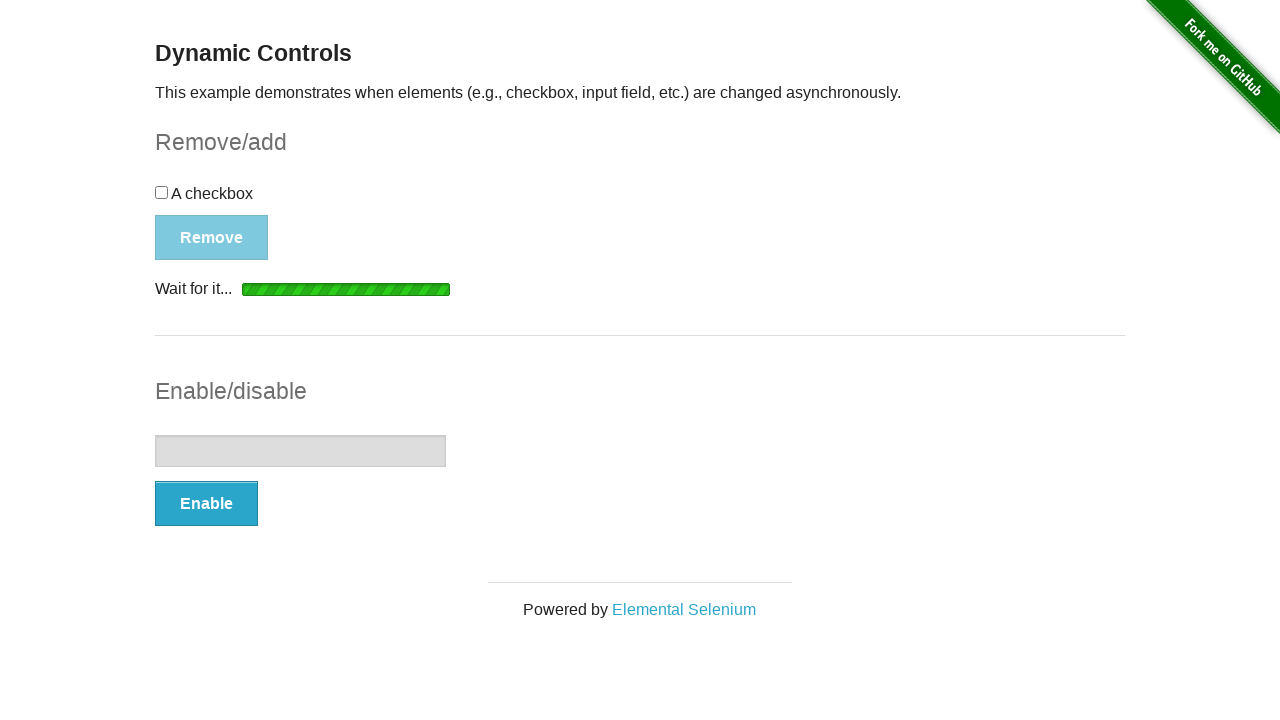

Message element appeared and became visible
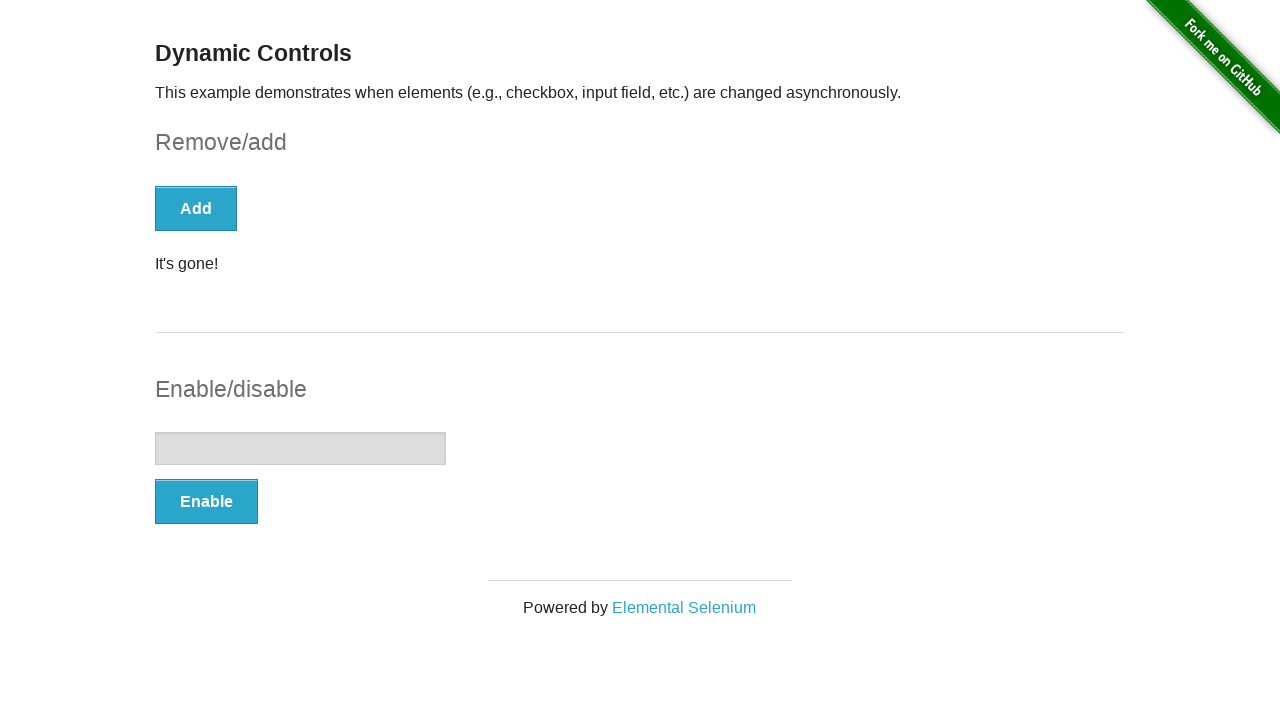

Retrieved message text: 'It's gone!'
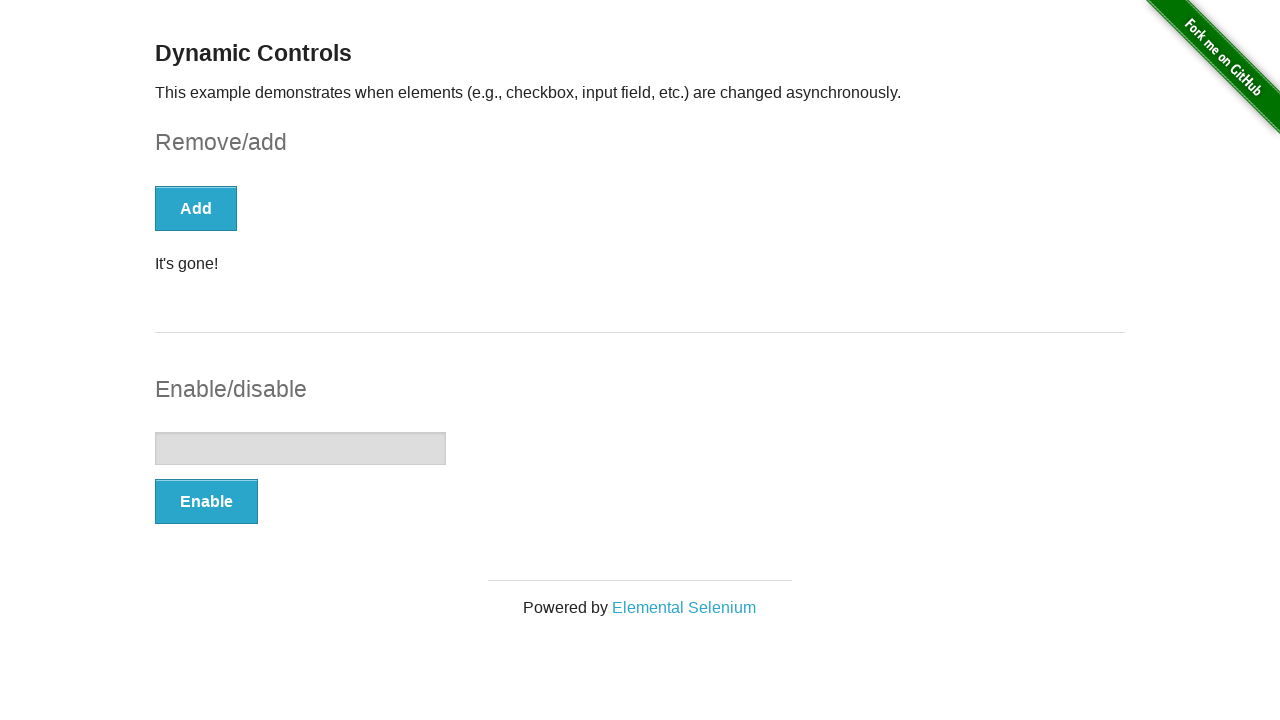

Assertion passed: message text is 'It's gone!'
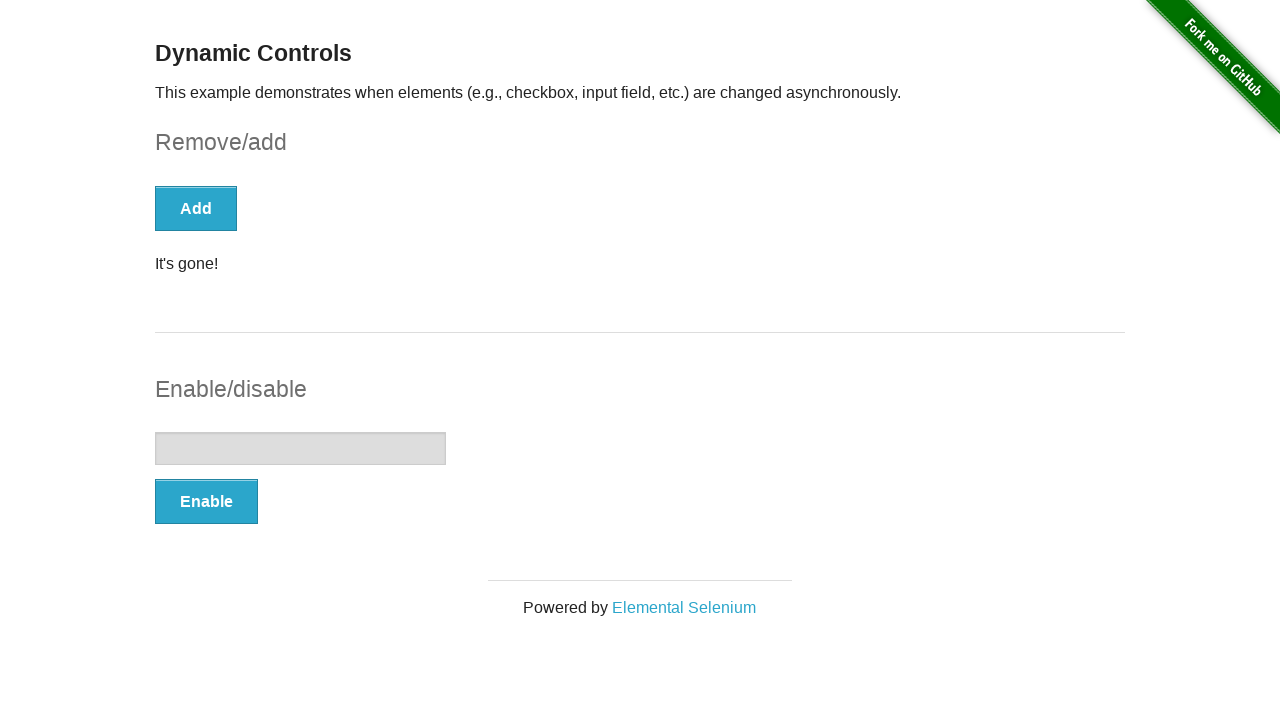

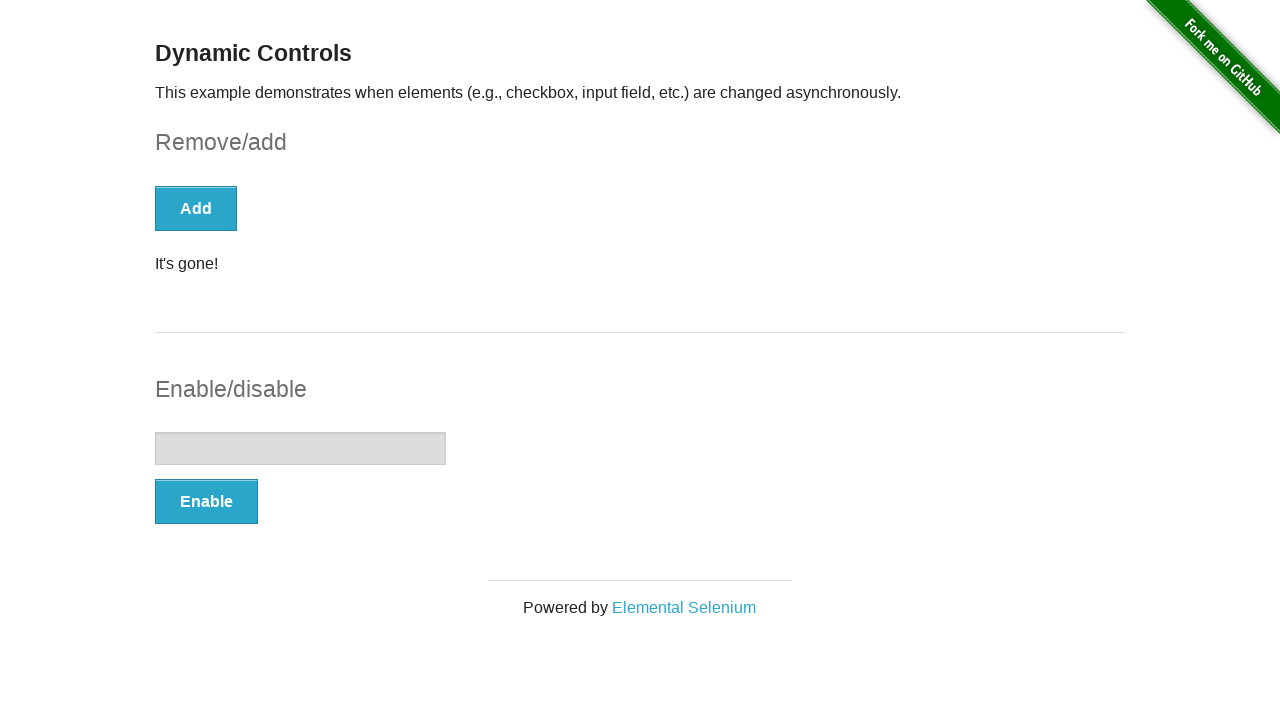